Triggers a dropdown hover menu and verifies the dropdown links

Starting URL: https://seleniumbase.io/demo_page

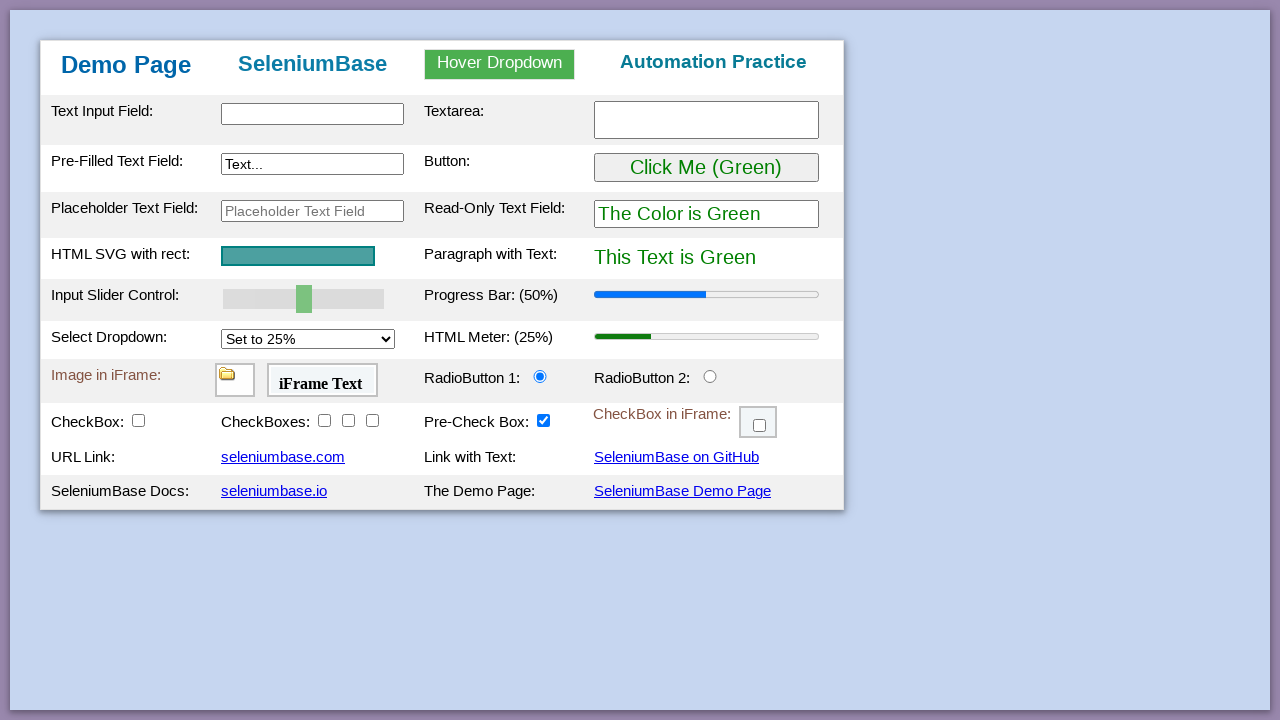

Navigated to Selenium Base demo page
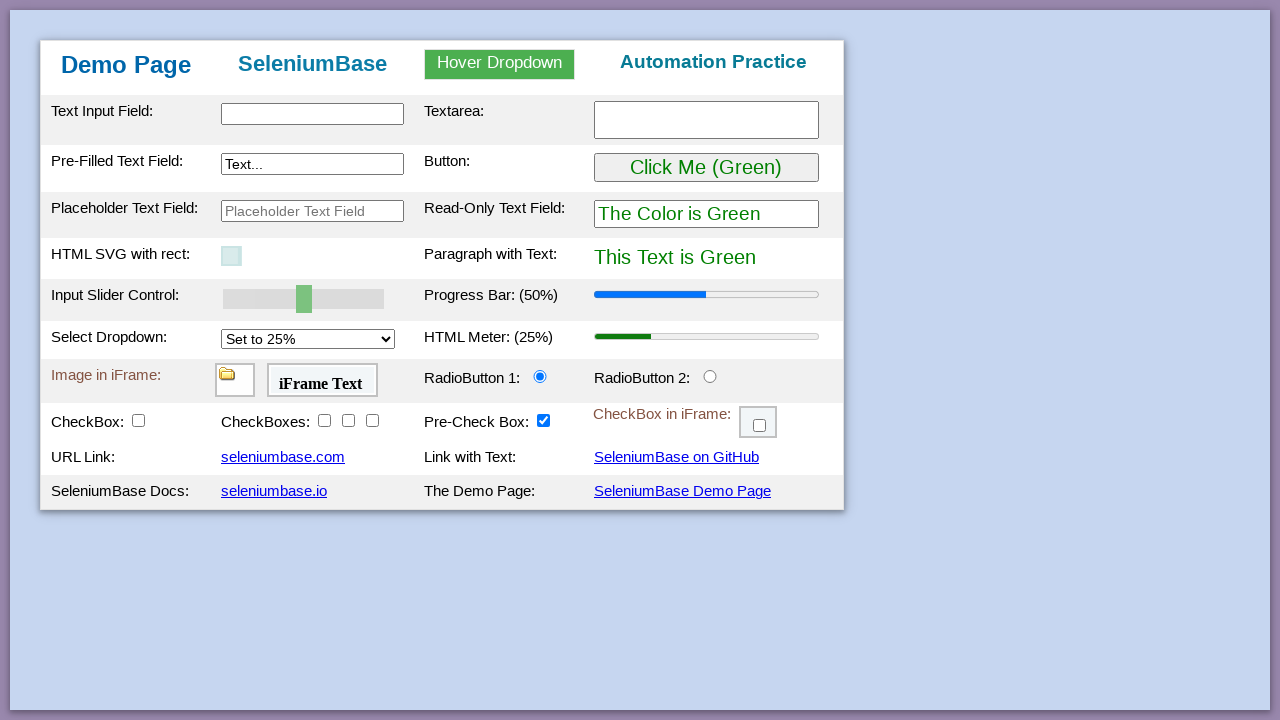

Hovered over dropdown menu to trigger display at (500, 64) on div#myDropdown
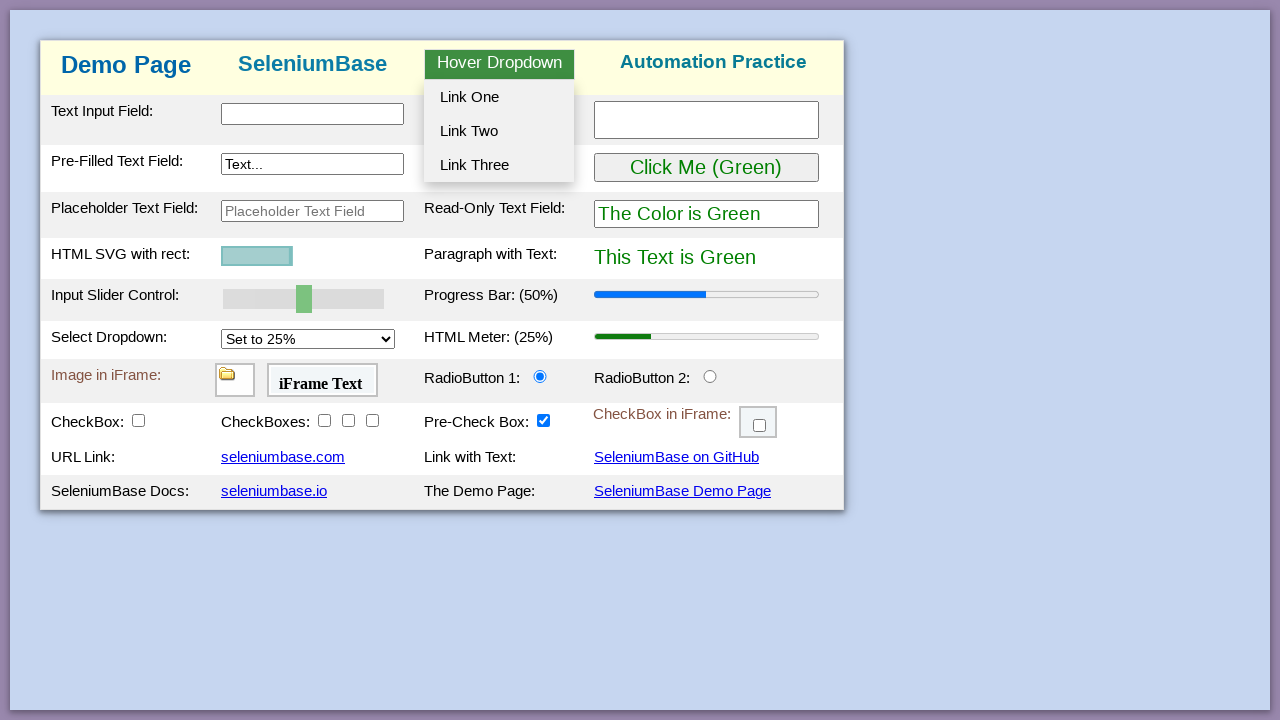

Dropdown content became visible
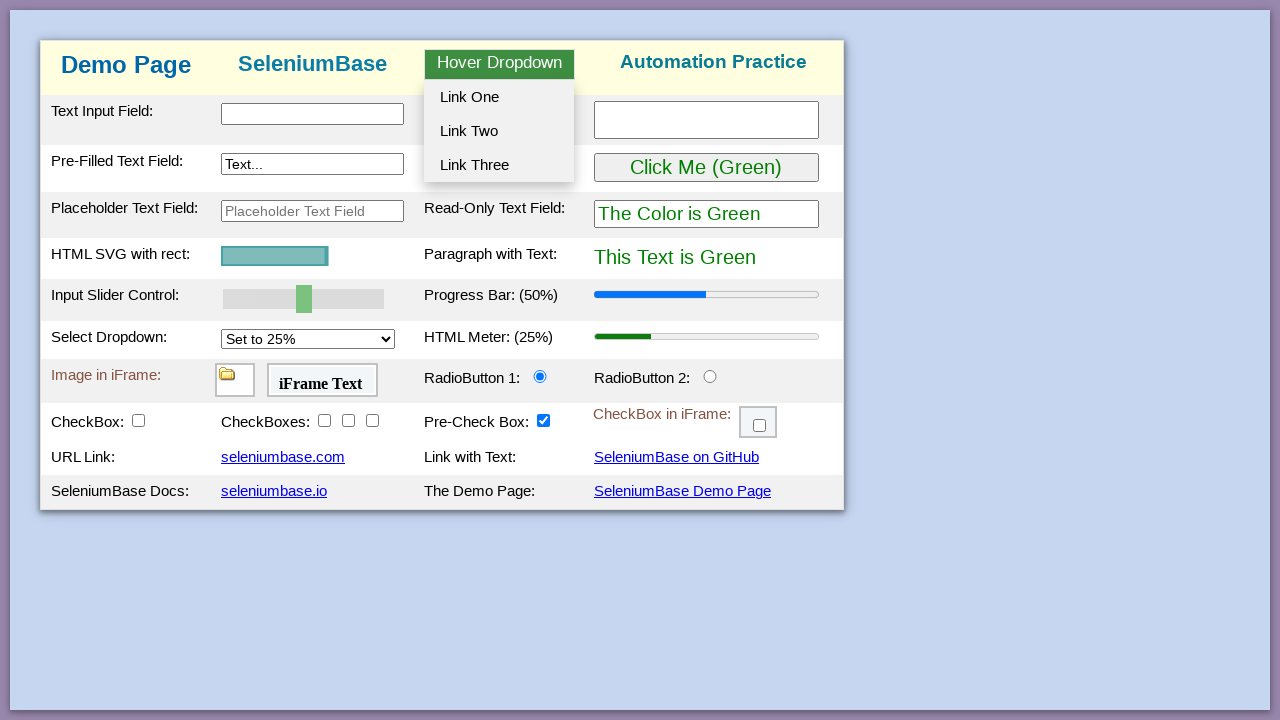

Retrieved all dropdown links from DOM
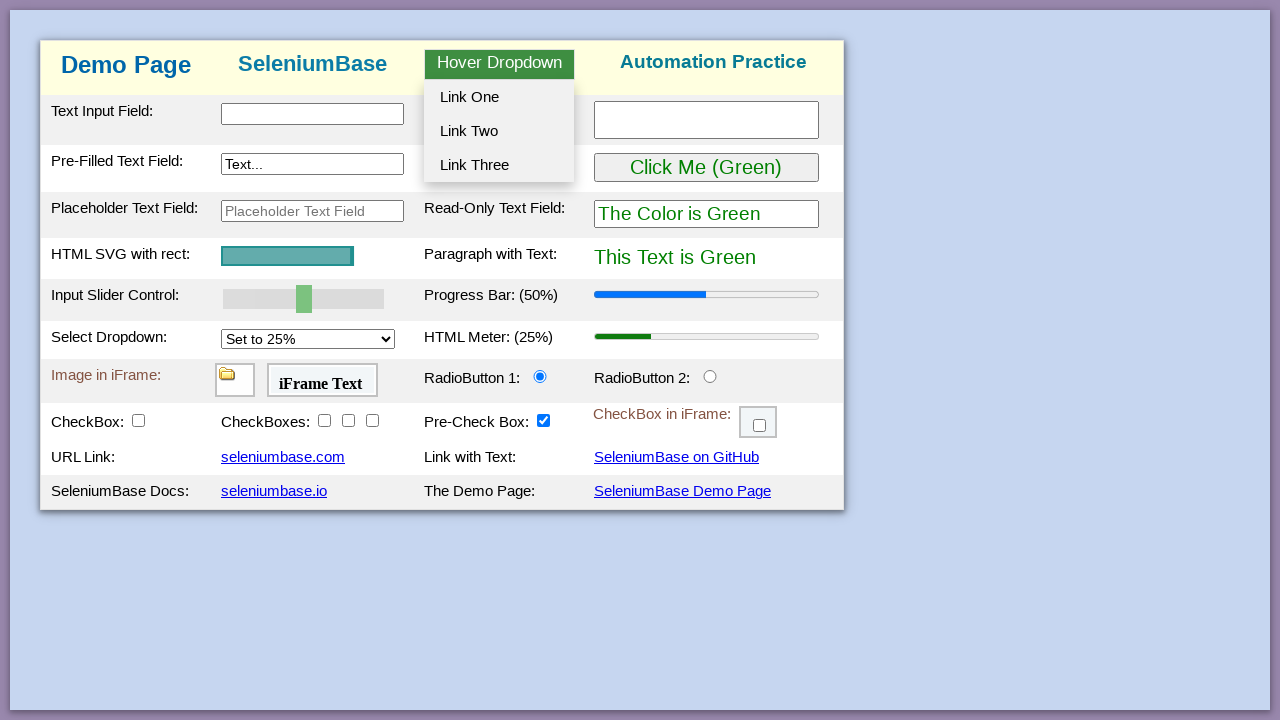

Verified dropdown contains exactly 3 links
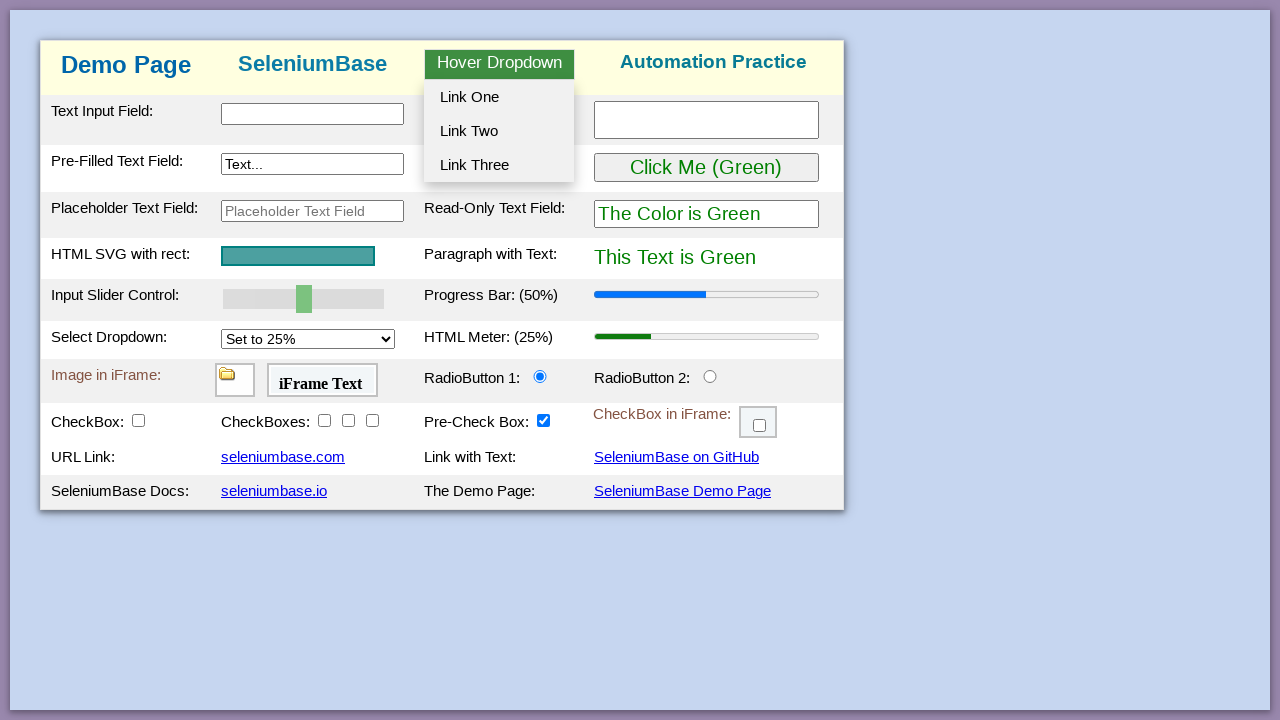

Logged all dropdown link text content
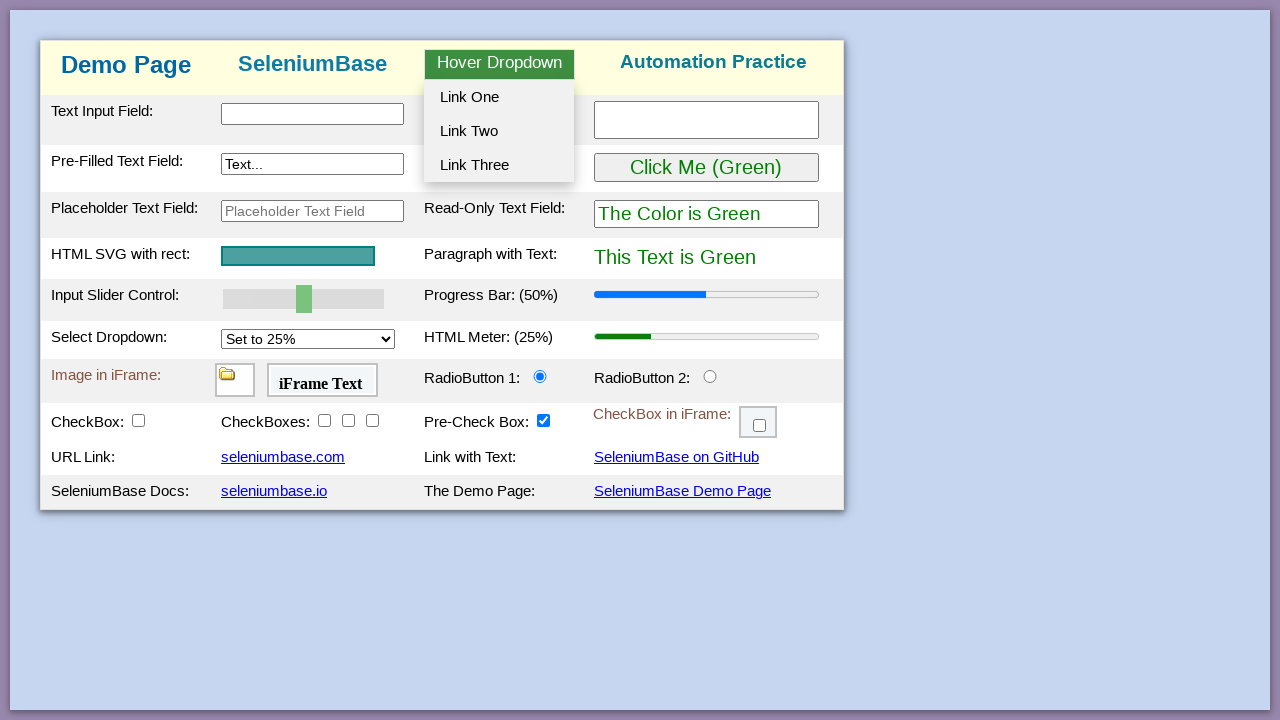

Verified third dropdown link text is 'Link Three'
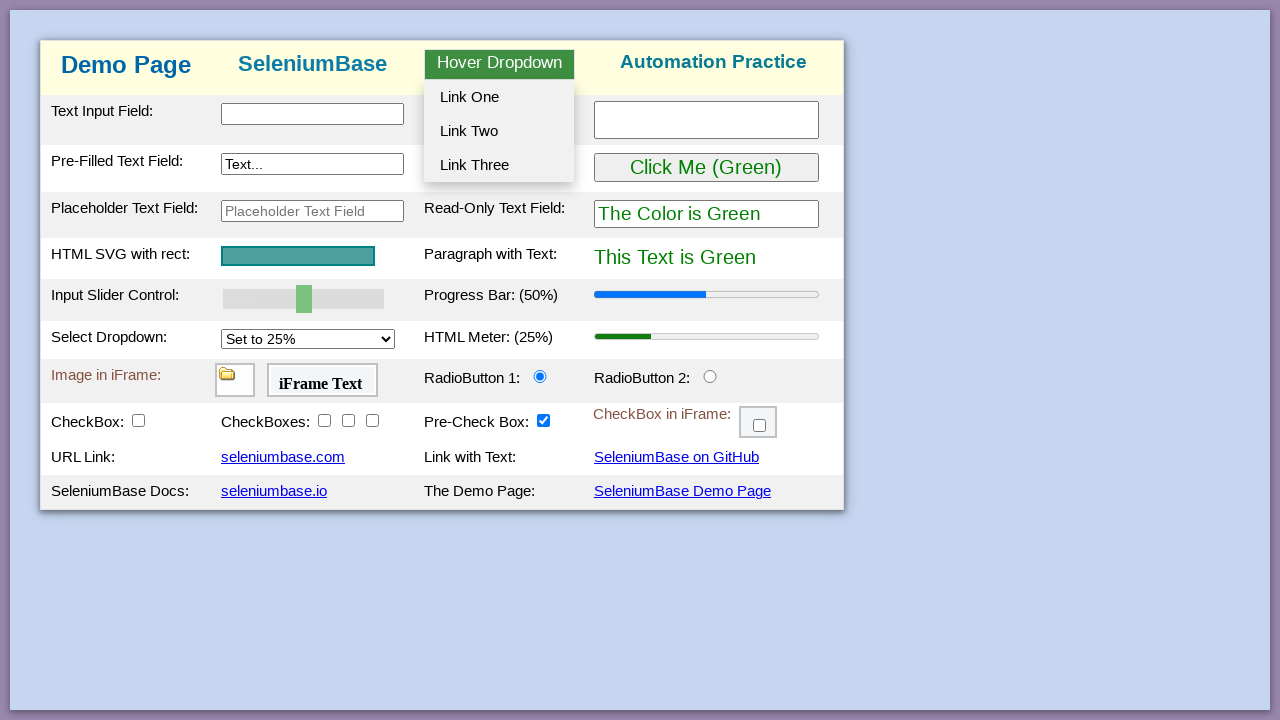

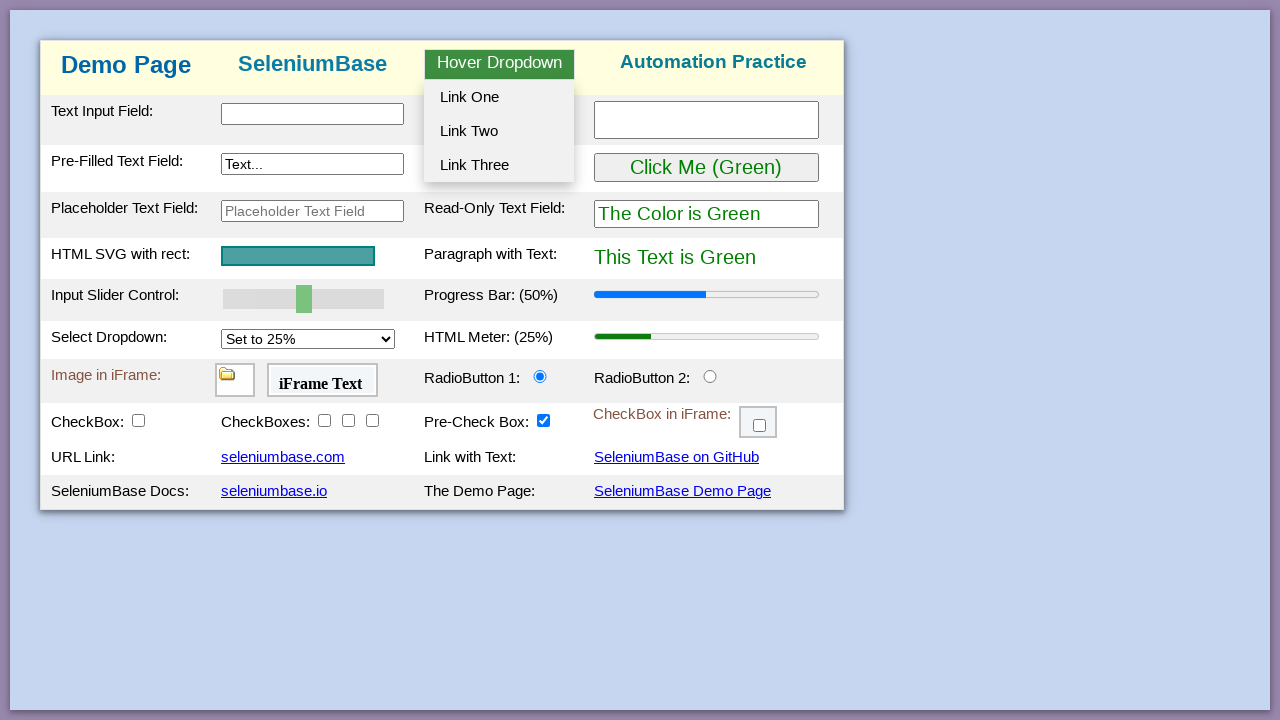